Tests a grocery shopping website by searching for products containing 'ca', verifying 4 products are displayed, adding items to cart including a specific item at index 2 and an item named 'Cashews'

Starting URL: https://rahulshettyacademy.com/seleniumPractise/#/

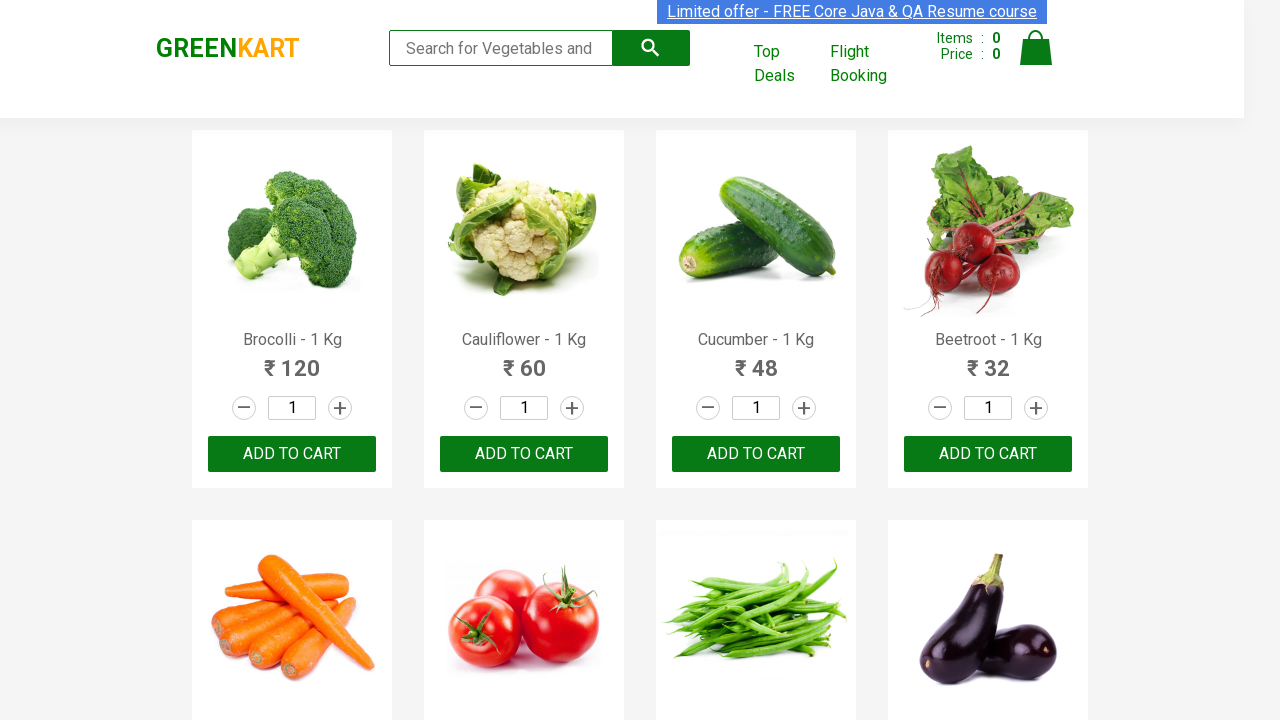

Filled search box with 'ca' to filter products on .search-keyword
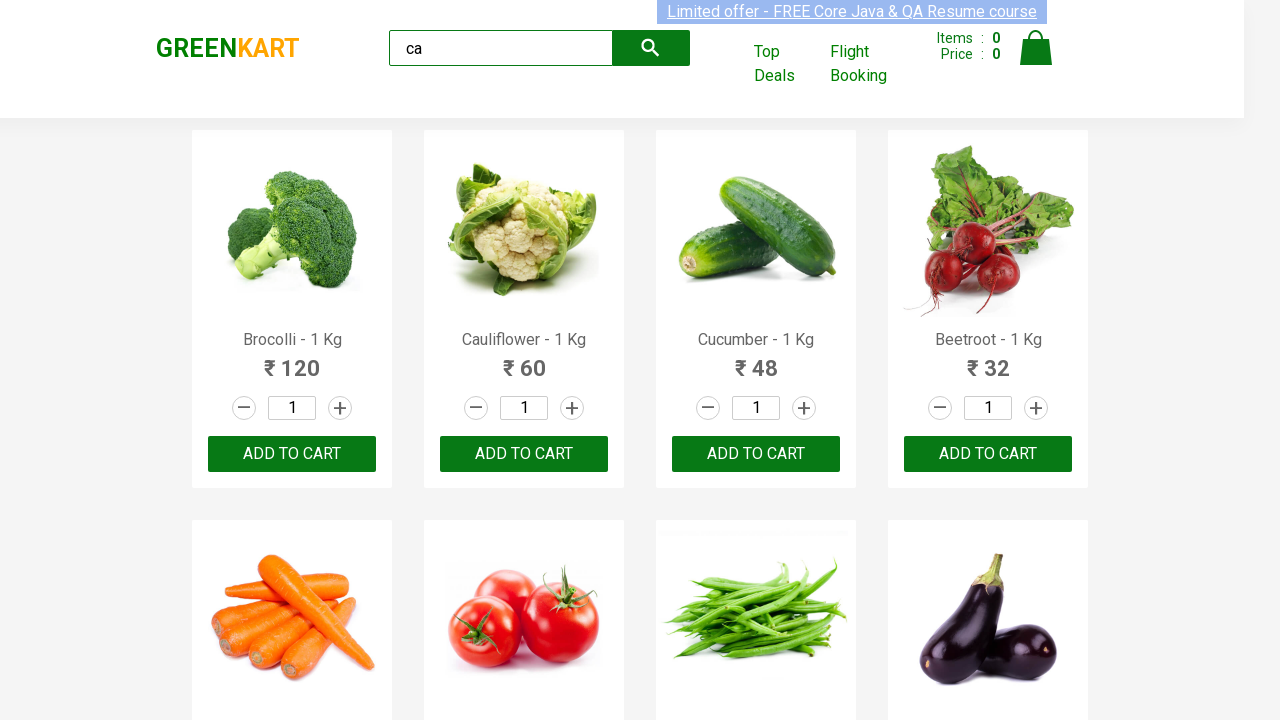

Waited 2 seconds for search results to load
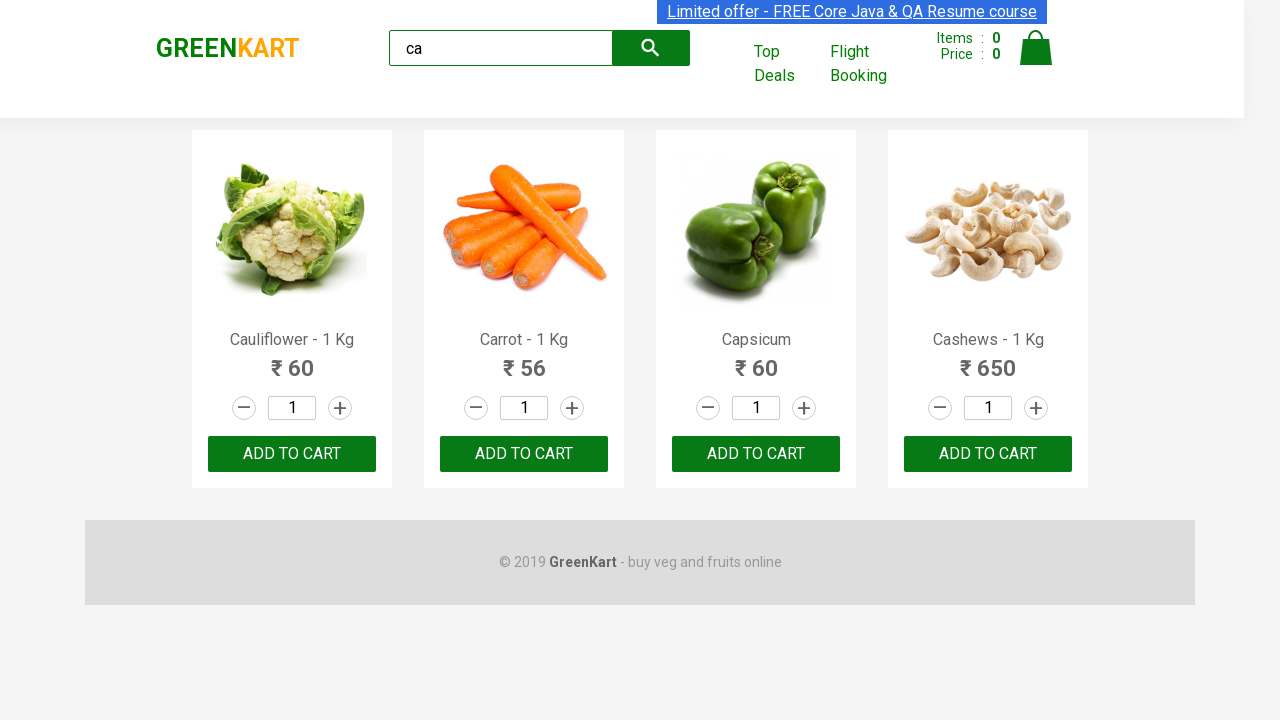

Verified that 4 products containing 'ca' are displayed
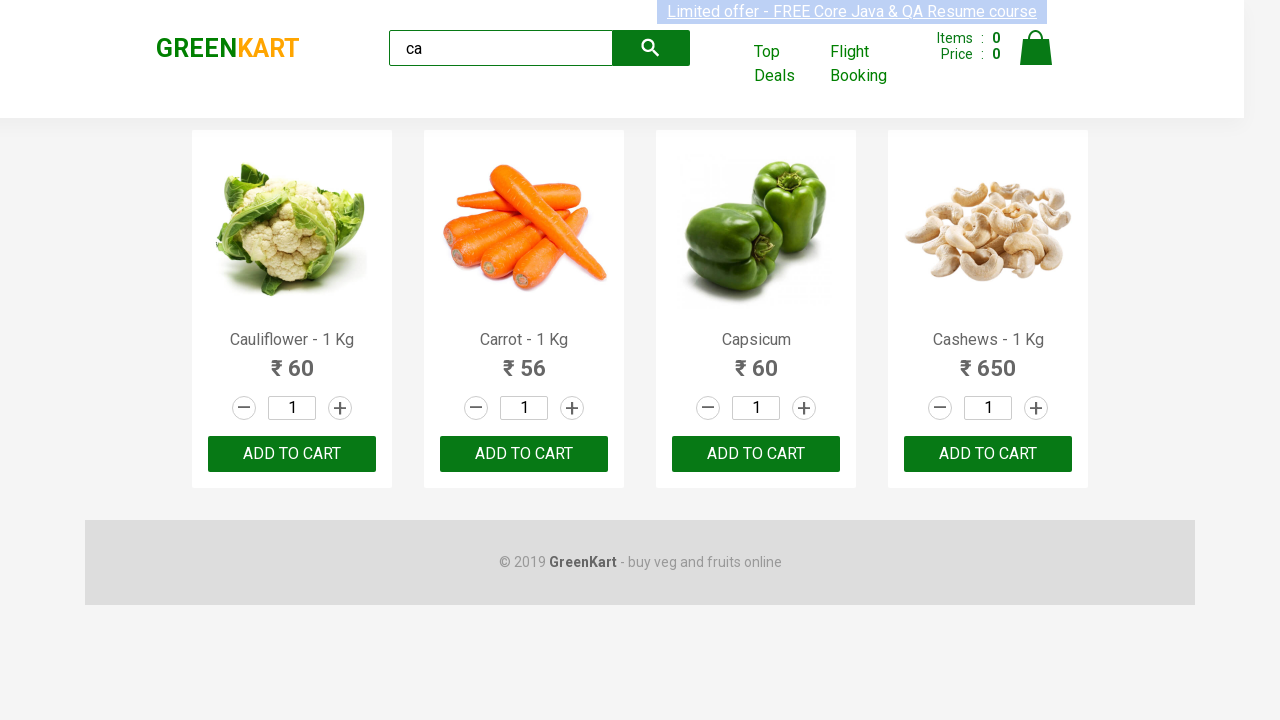

Clicked ADD TO CART button on product at index 2 at (756, 454) on .products .product >> nth=2 >> button >> internal:has-text="ADD TO CART"i
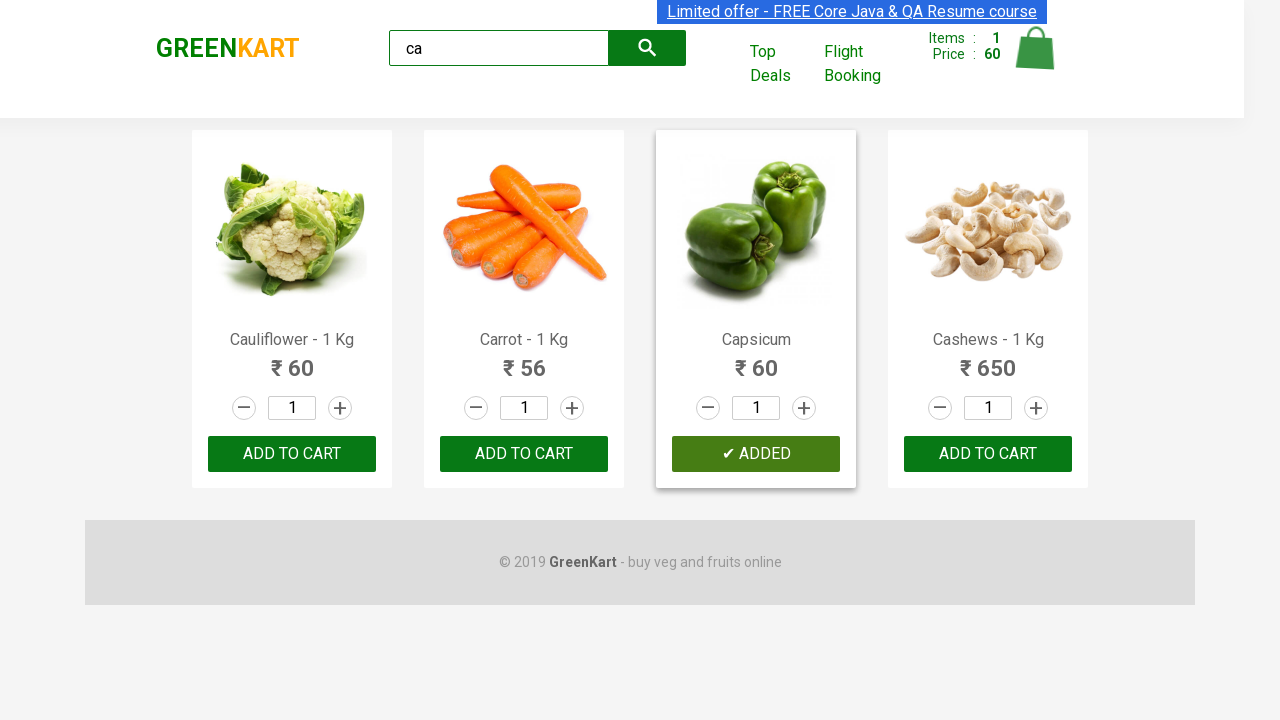

Found and clicked ADD TO CART button for Cashews product at (988, 454) on .products .product >> nth=3 >> button
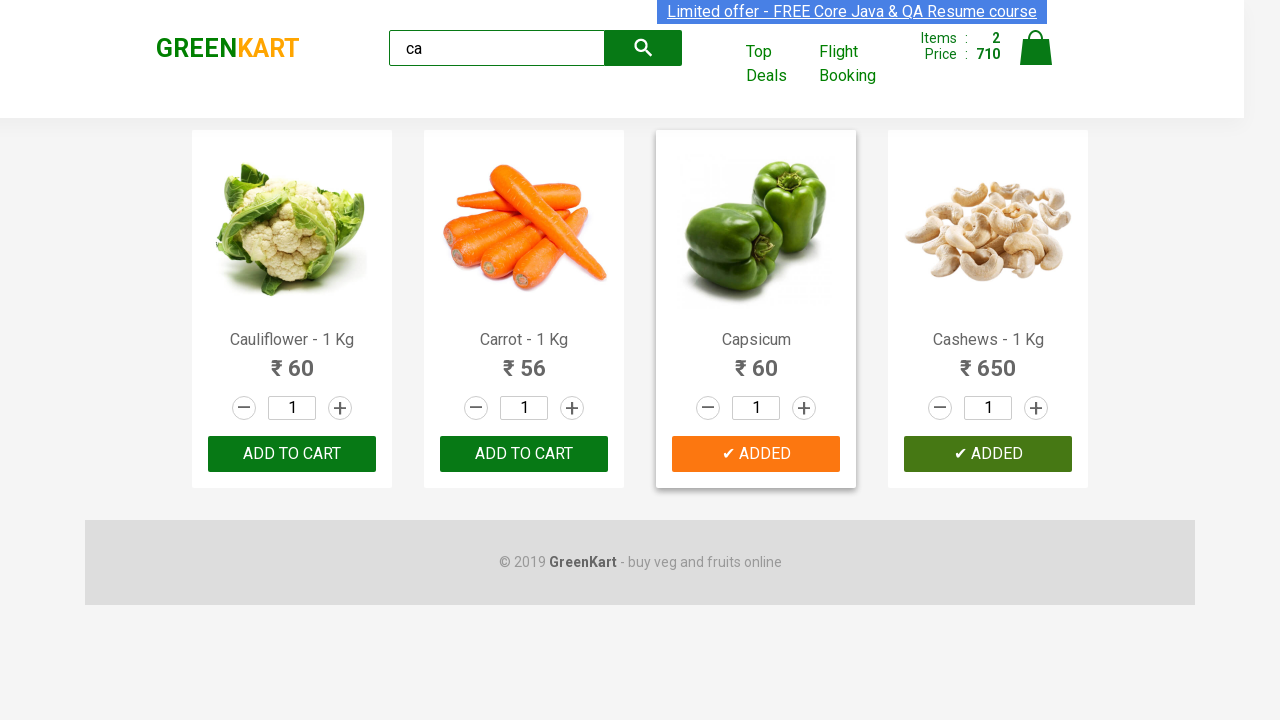

Verified brand logo is present on the page
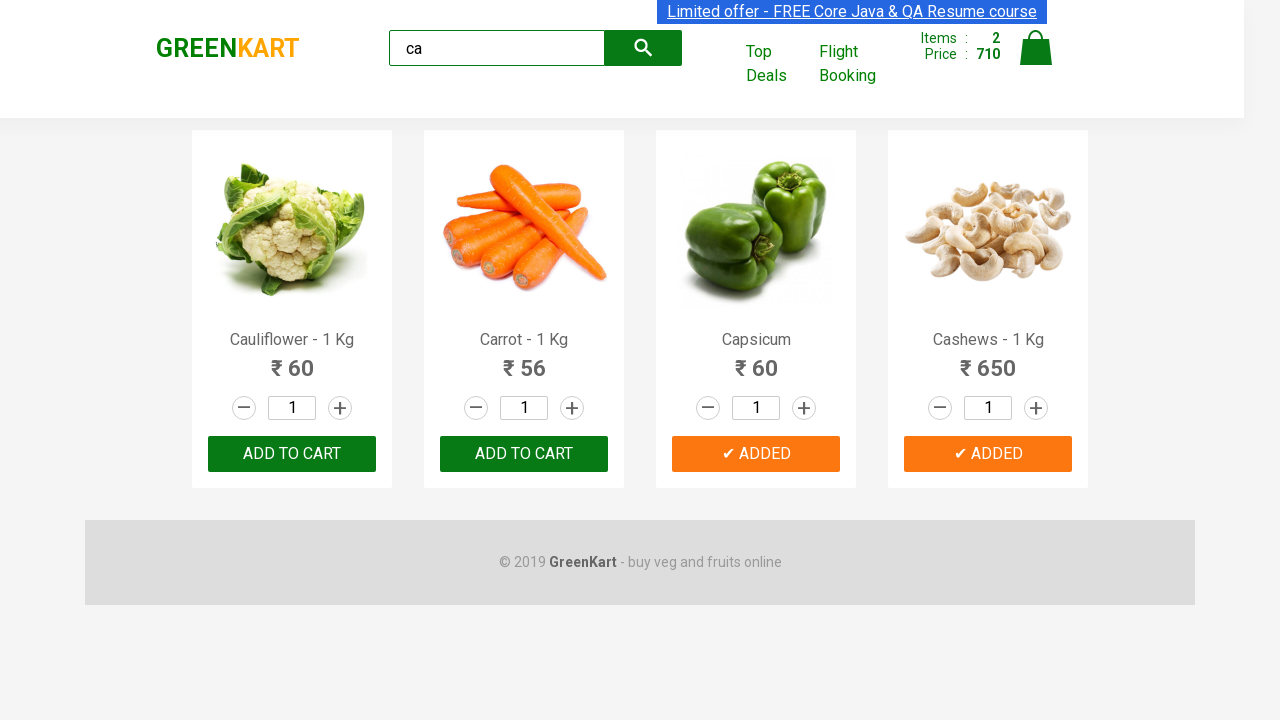

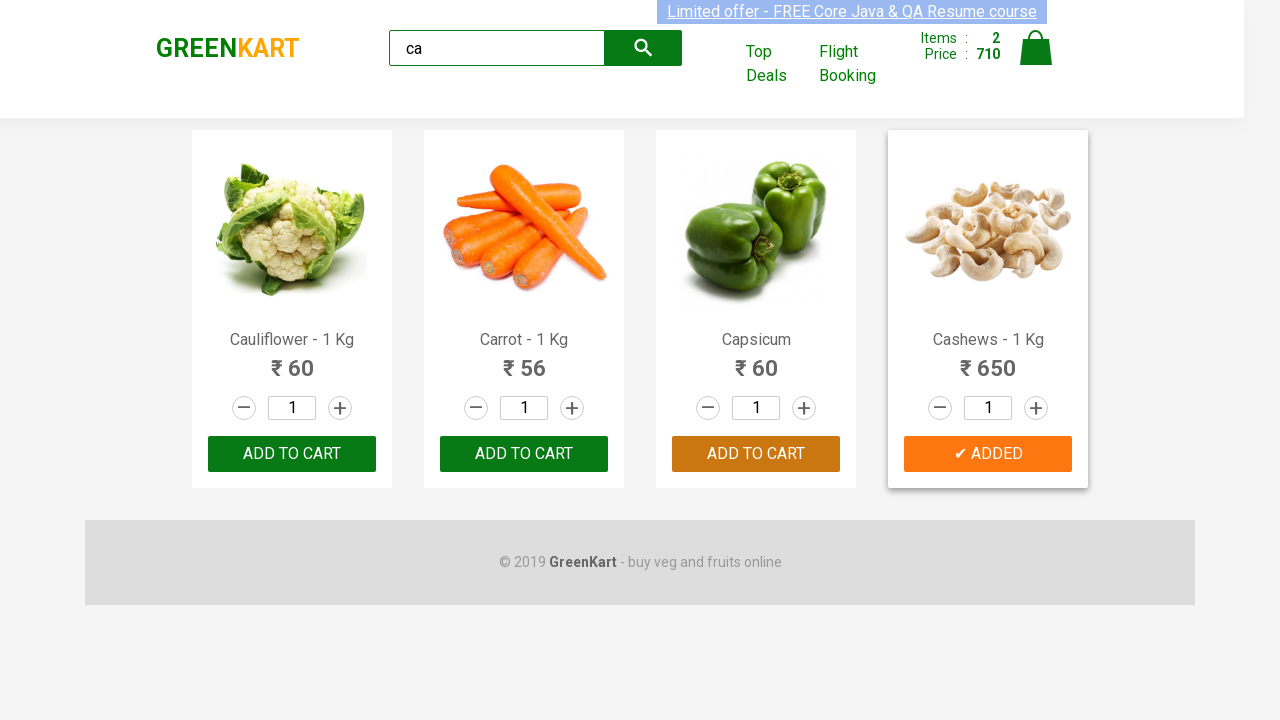